Tests nested iframes by navigating to the Nested Frames page and interacting with content inside parent and child frames

Starting URL: https://demoqa.com/

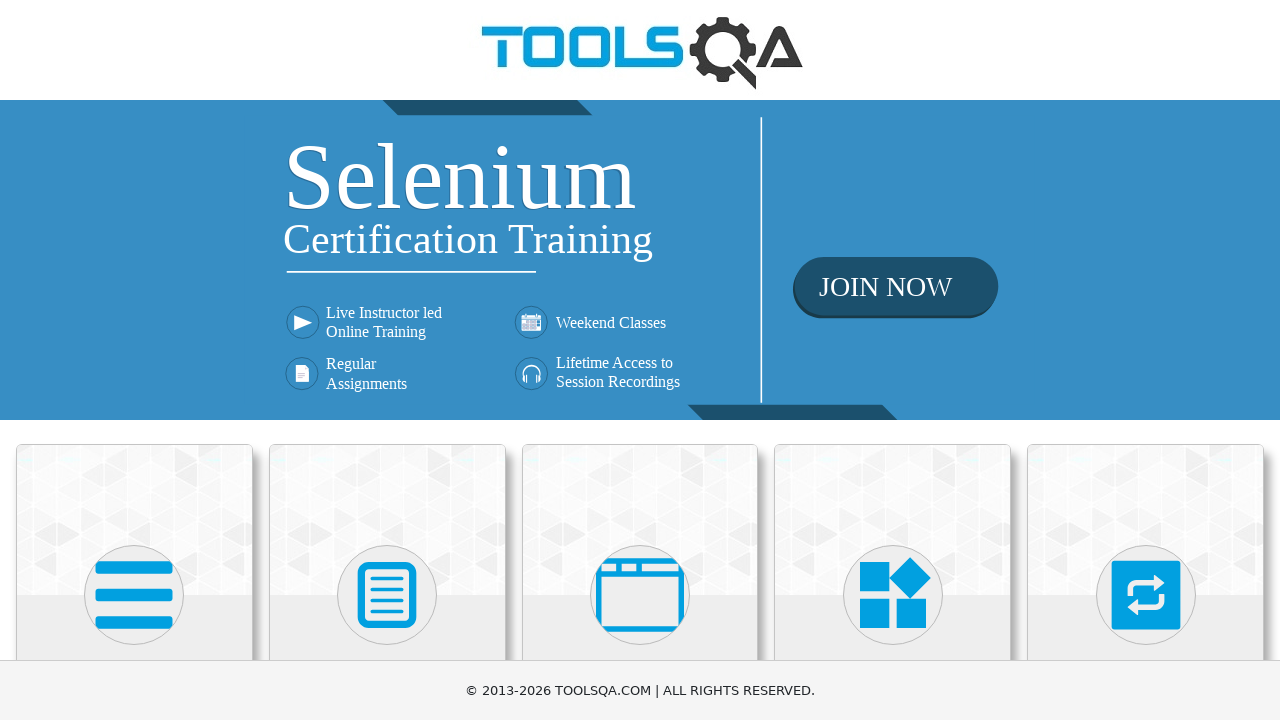

Clicked on 'Alerts, Frame & Windows' heading at (640, 360) on internal:role=heading[name="Alerts, Frame & Windows"i]
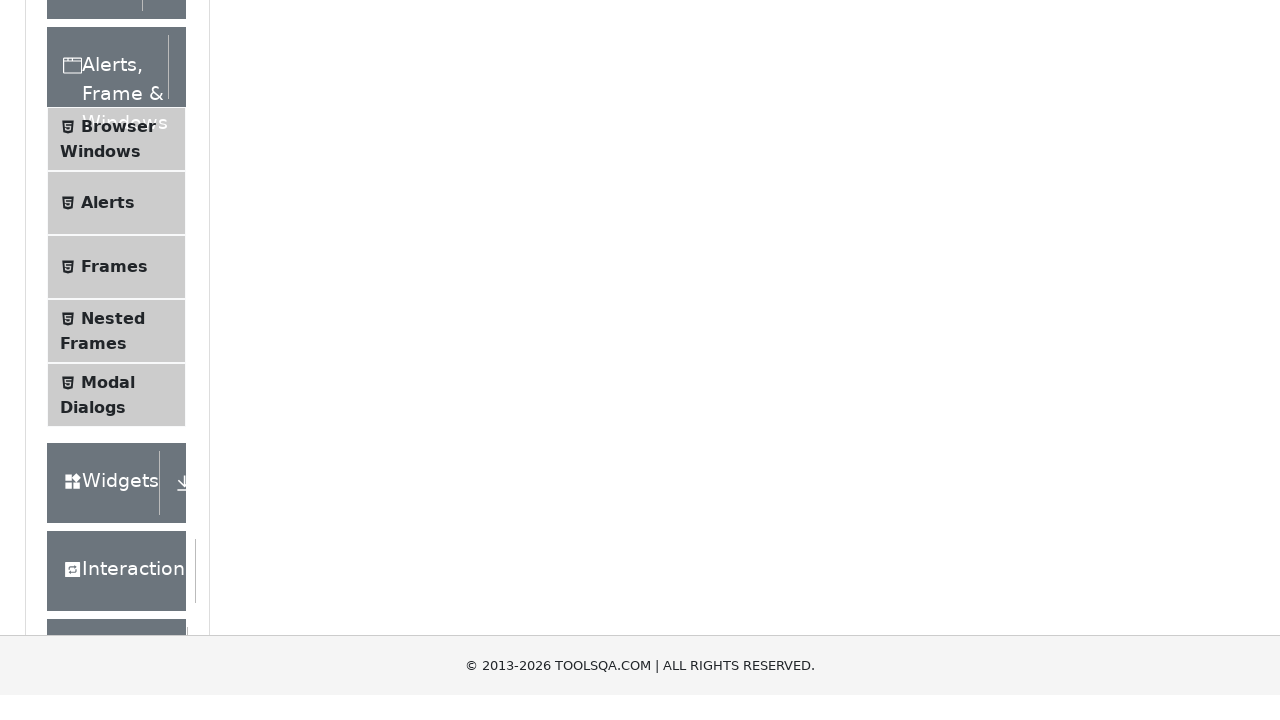

Waited for page to load
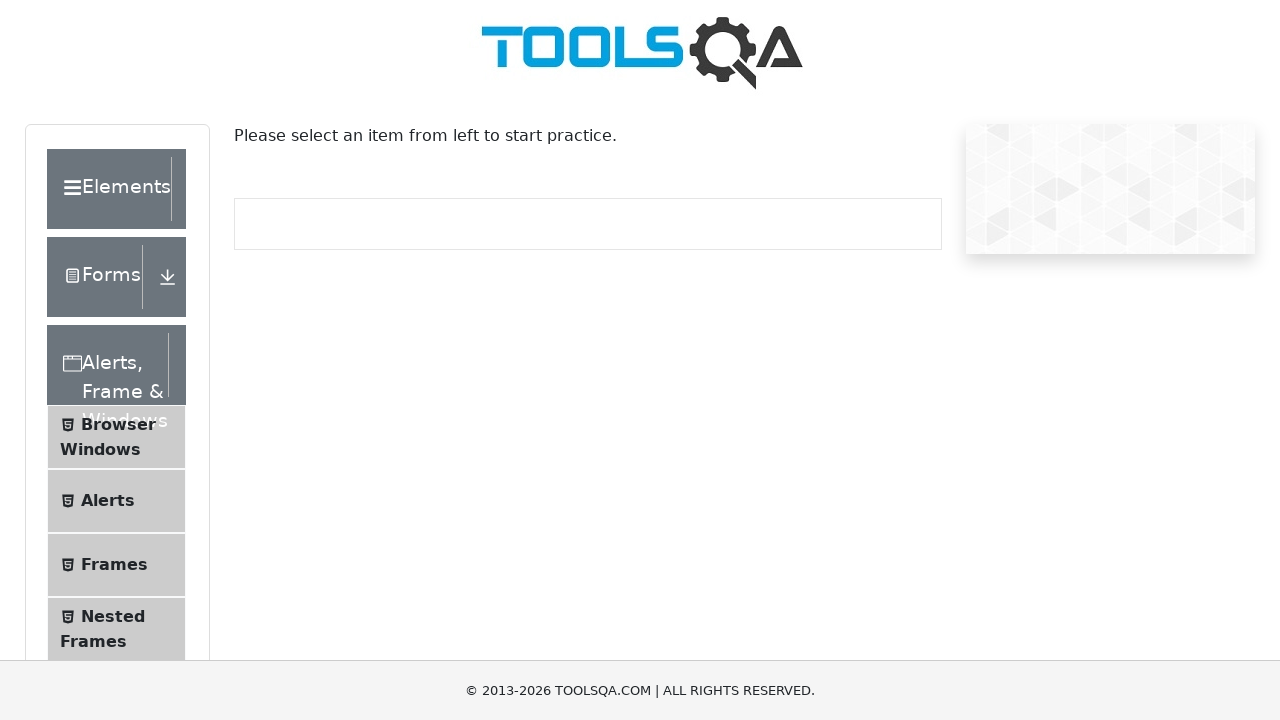

Clicked on 'Nested Frames' menu item at (116, 629) on li >> internal:has-text="Nested Frames"i
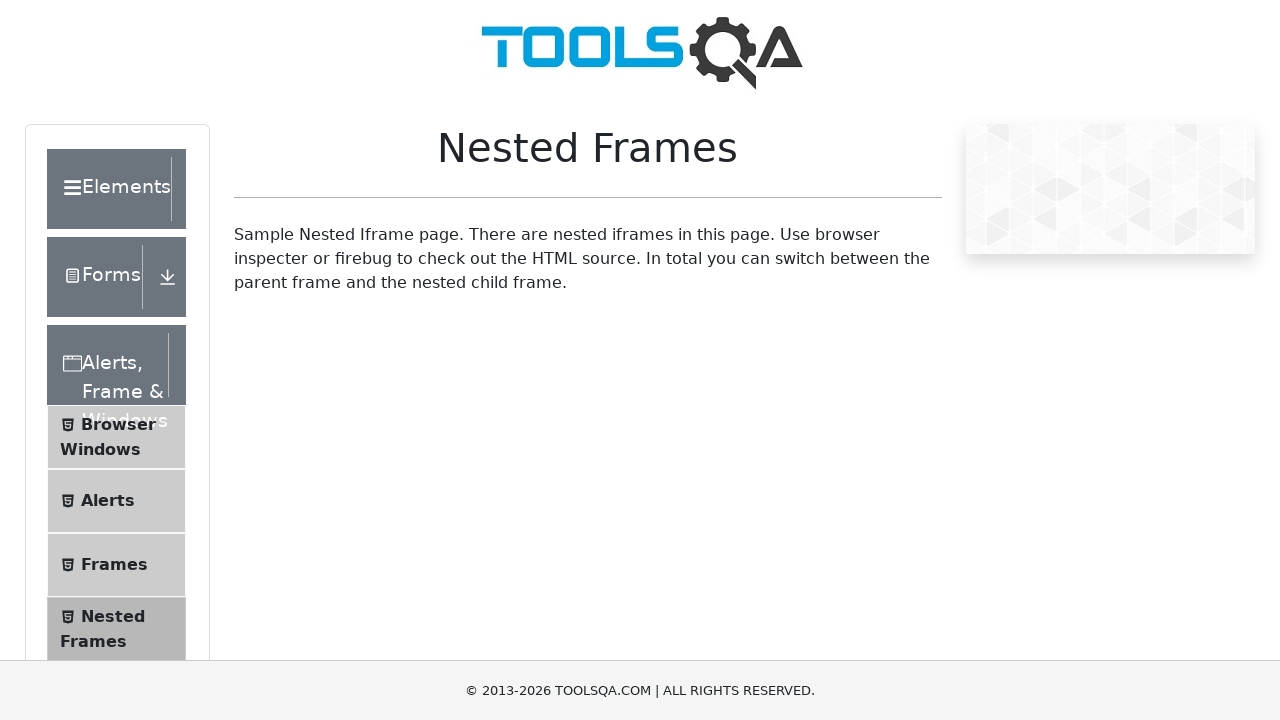

Clicked on 'Parent frame' text in parent frame at (484, 470) on #frame1 >> internal:control=enter-frame >> internal:text="Parent frame"i
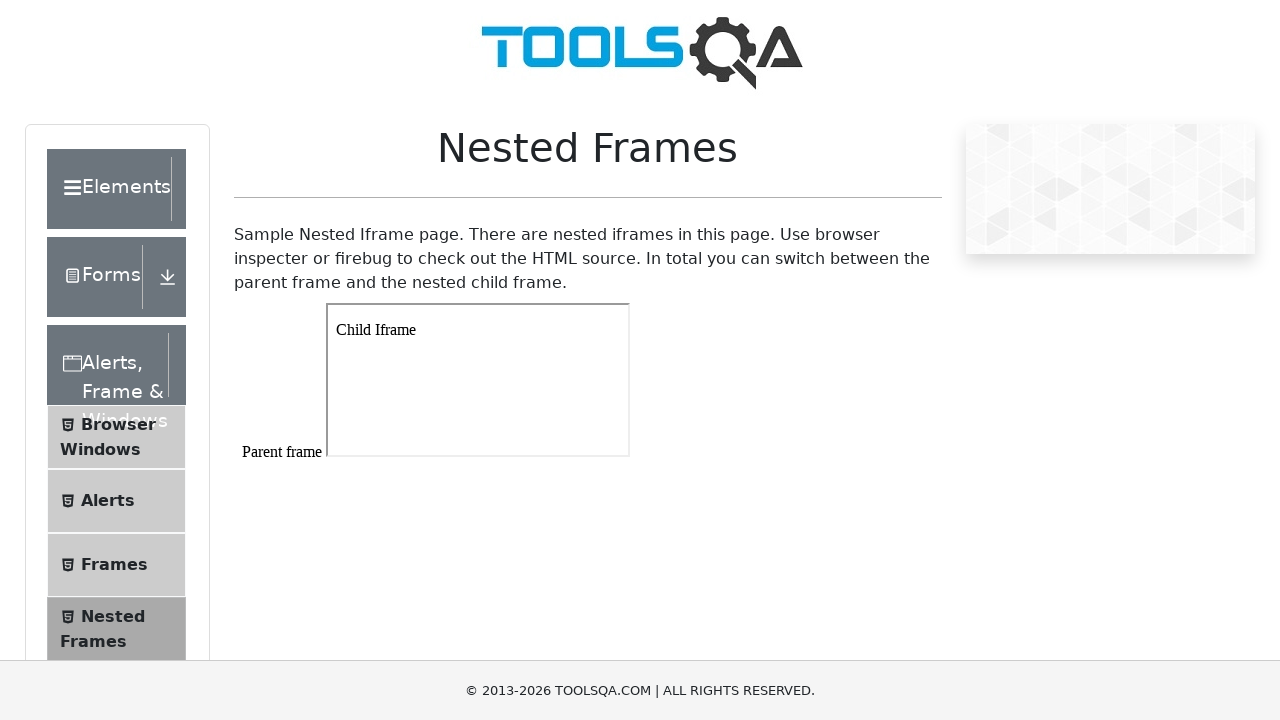

Clicked on 'Child Iframe' text in nested child frame at (478, 330) on #frame1 >> internal:control=enter-frame >> iframe >> internal:control=enter-fram
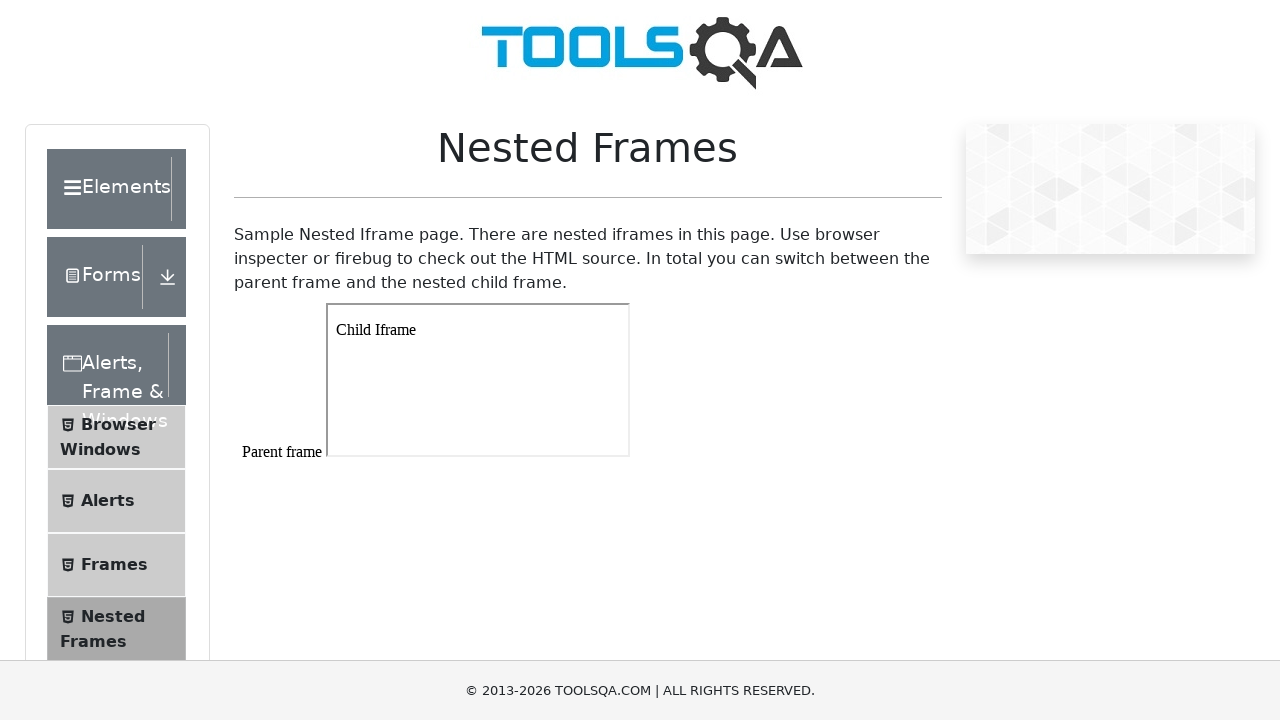

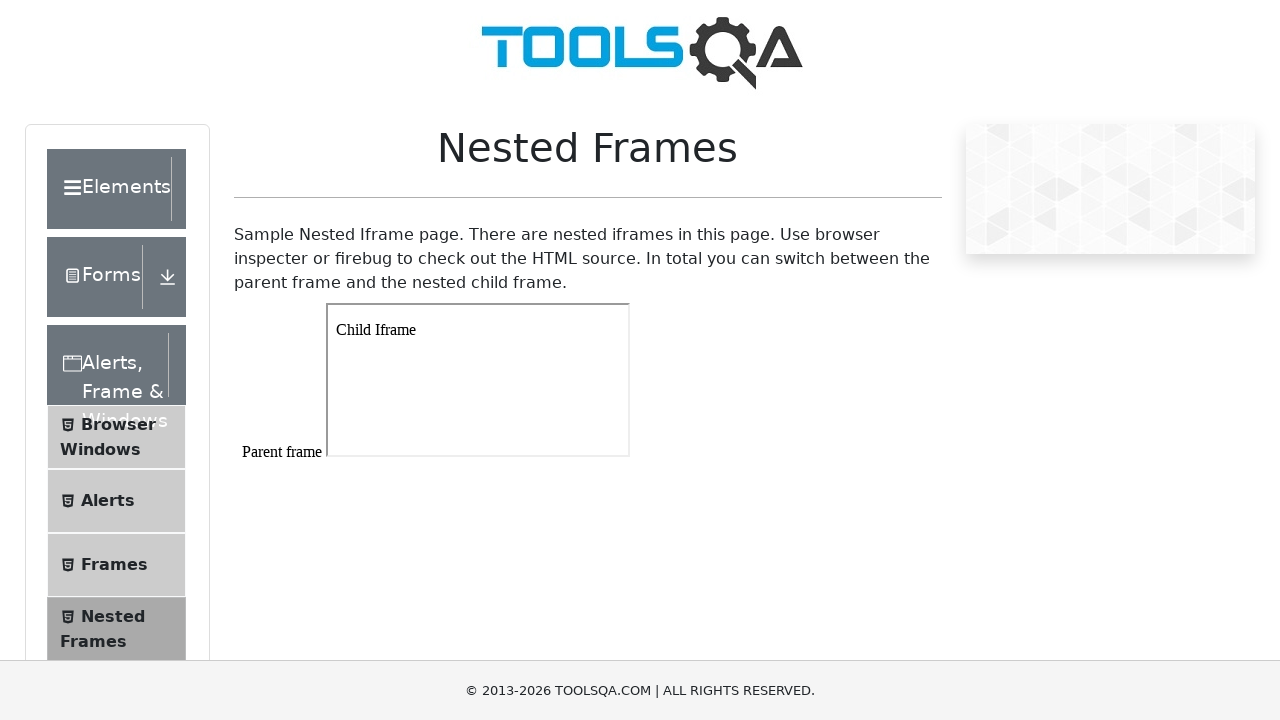